Tests double-click functionality by locating an element within a frame, switching to that frame, double-clicking the element, and verifying the text change.

Starting URL: https://www.w3schools.com/jsref/tryit.asp?filename=tryjsref_ondblclick

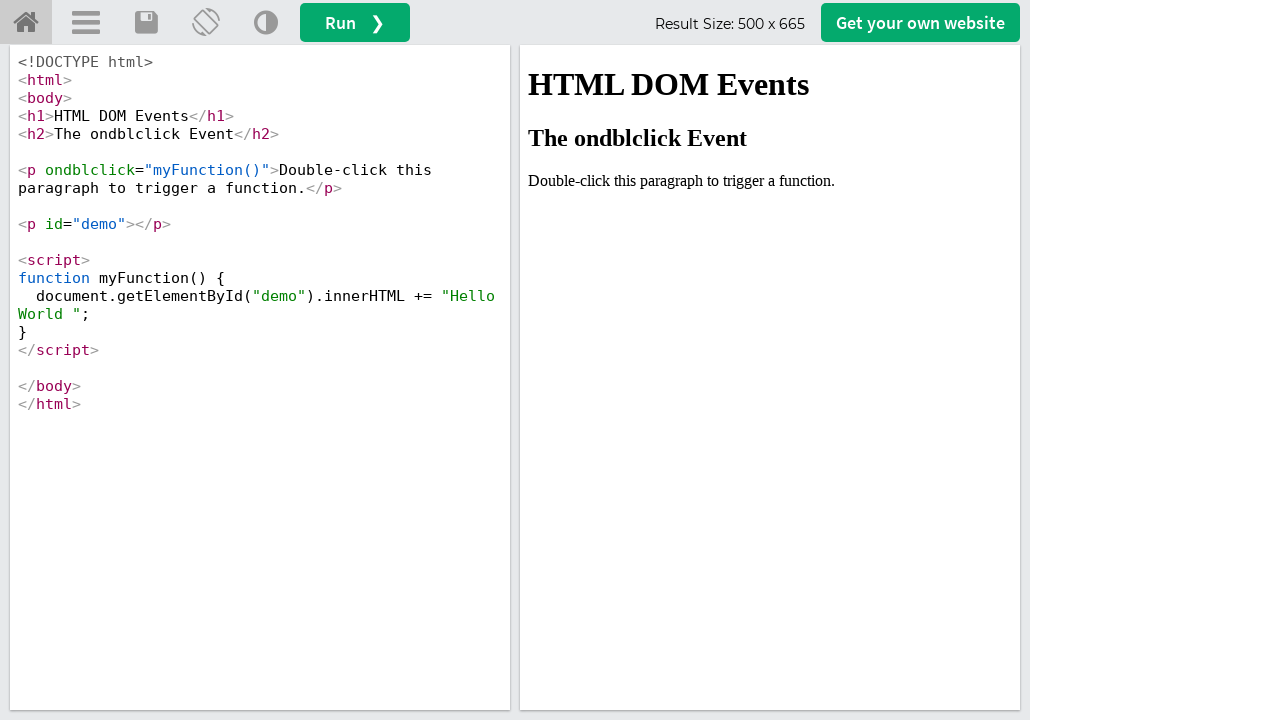

Located the iframe with ID 'iframeResult'
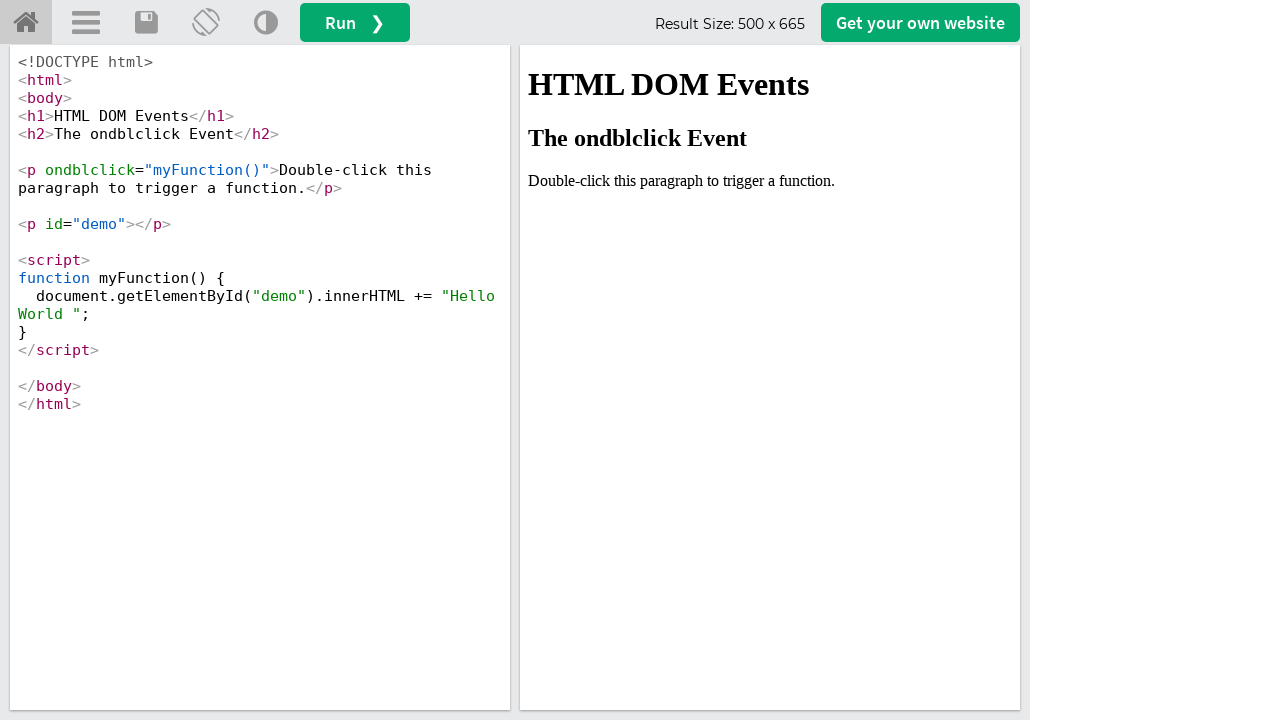

Double-clicked the element with ondblclick='myFunction()' handler at (770, 181) on #iframeResult >> internal:control=enter-frame >> [ondblclick='myFunction()']
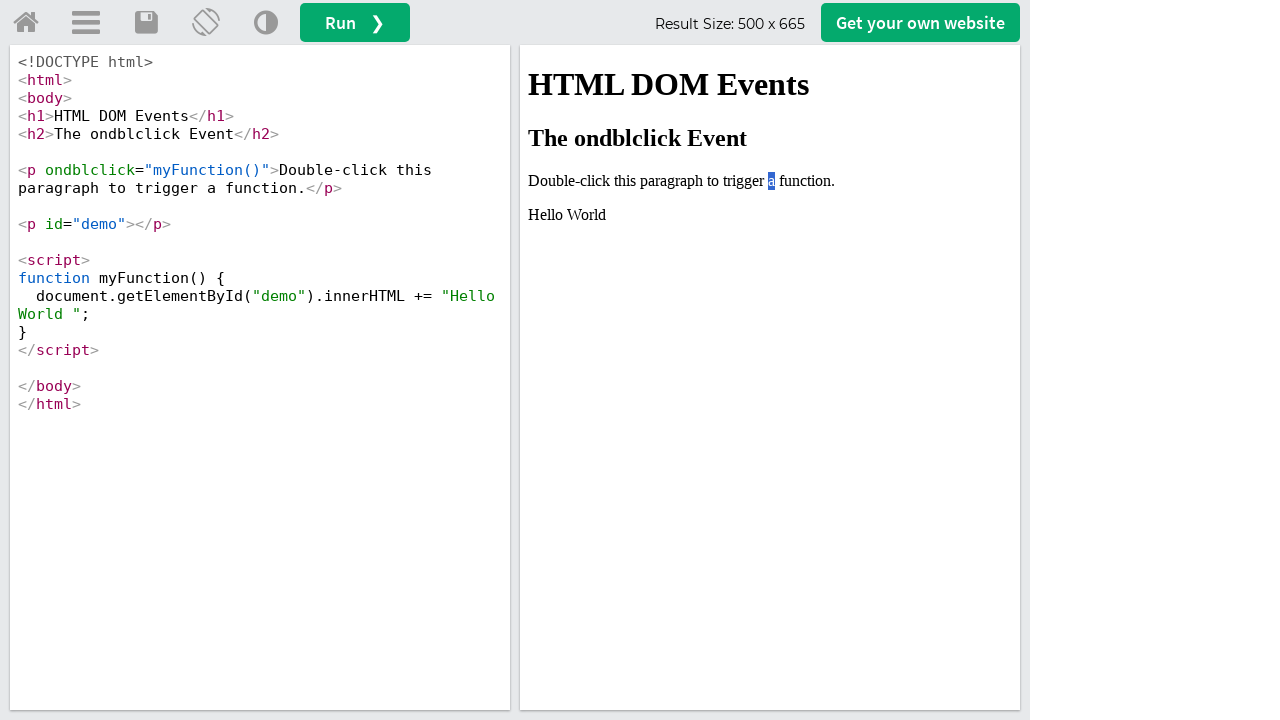

Waited for the #demo element to be visible
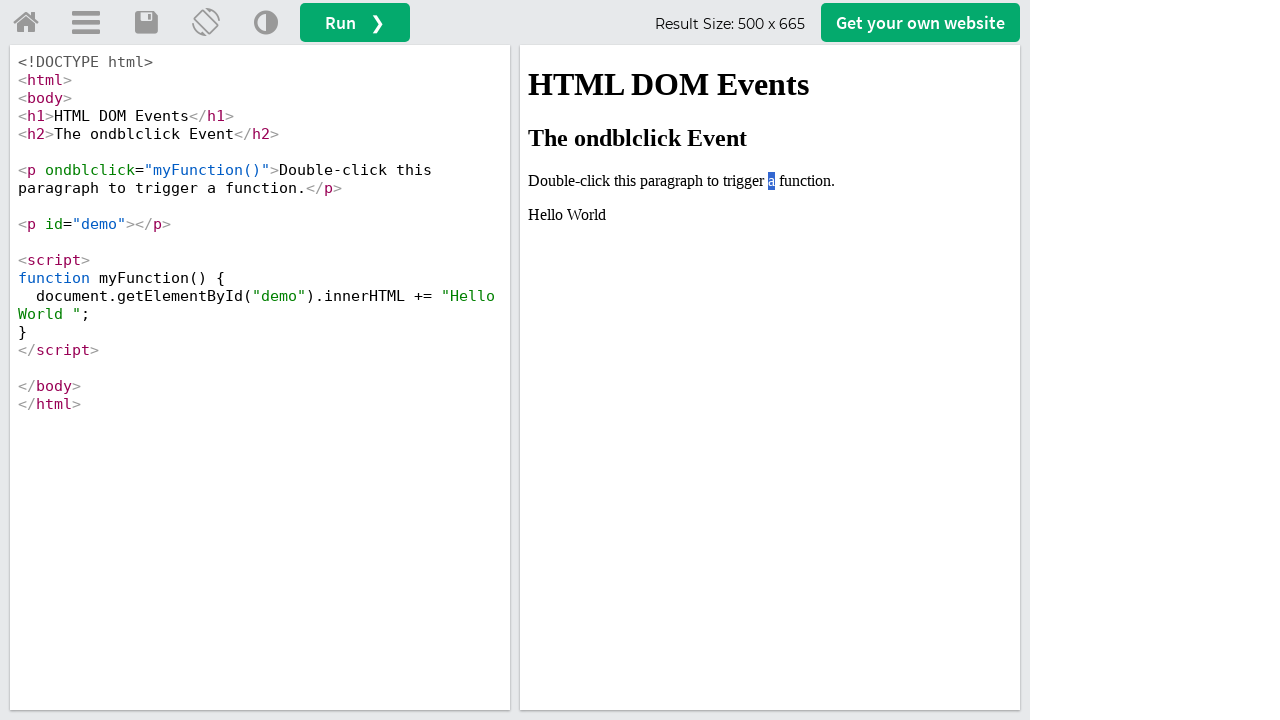

Verified that #demo element contains 'Hello World' text
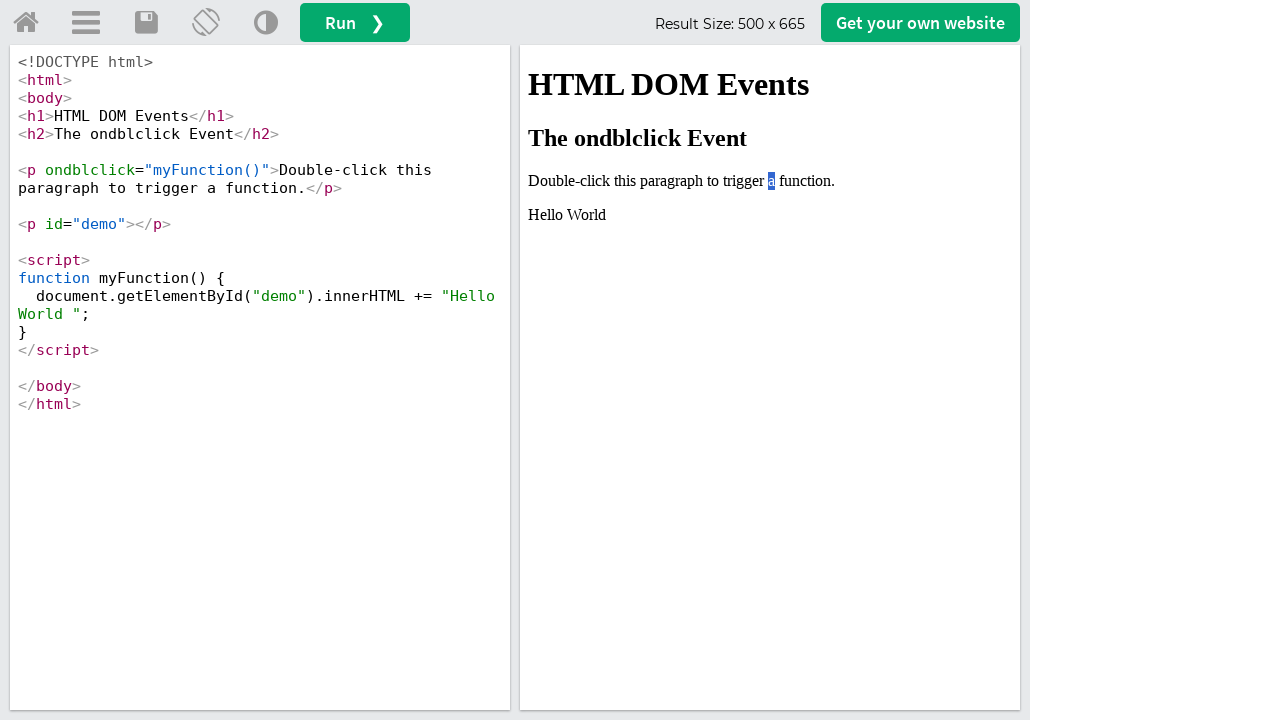

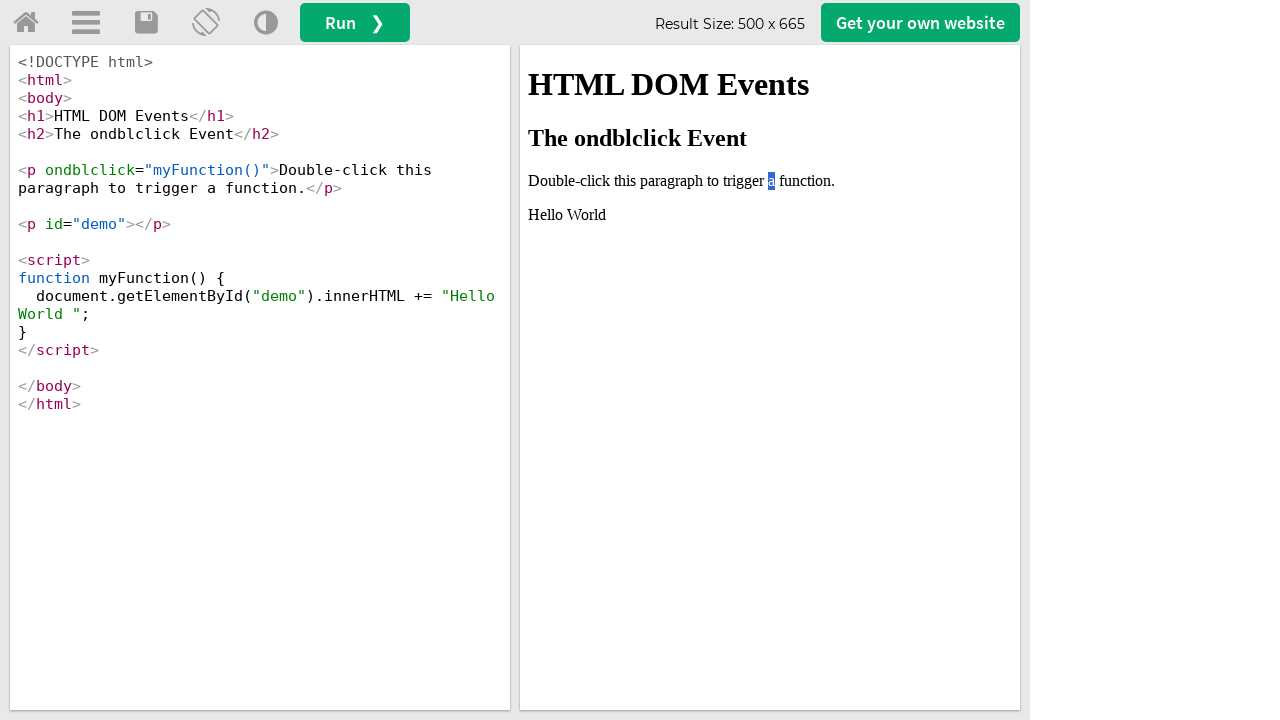